Adds multiple todos, marks one as complete, removes it, and verifies the count updates correctly

Starting URL: https://devmountain.github.io/qa_todos/

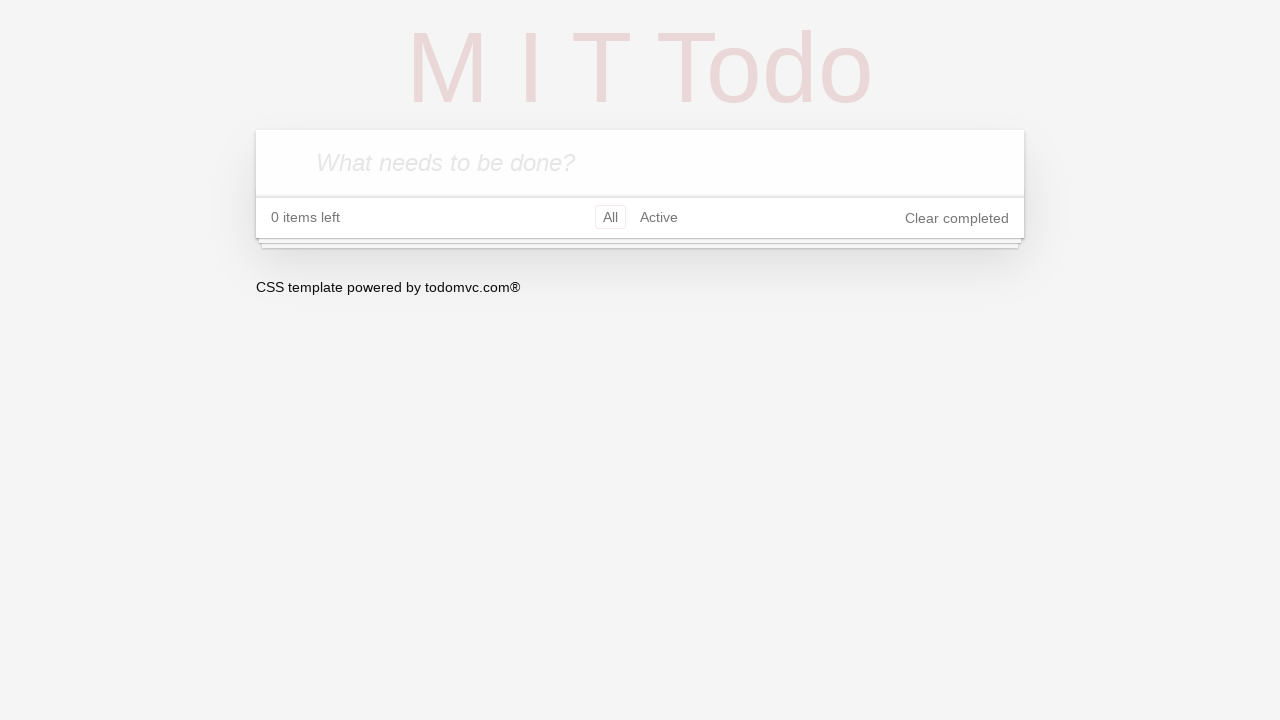

Waited for todo input field to load
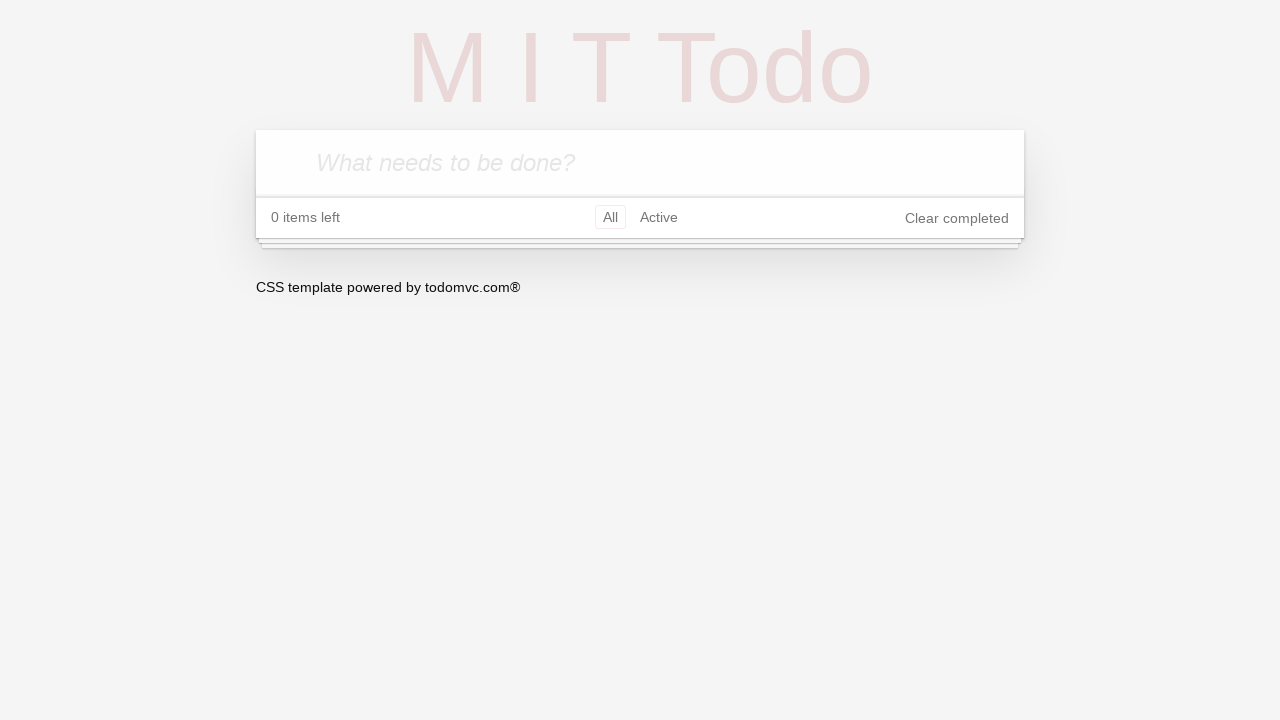

Filled input field with 'Test To-Do 1' on input[placeholder='What needs to be done?']
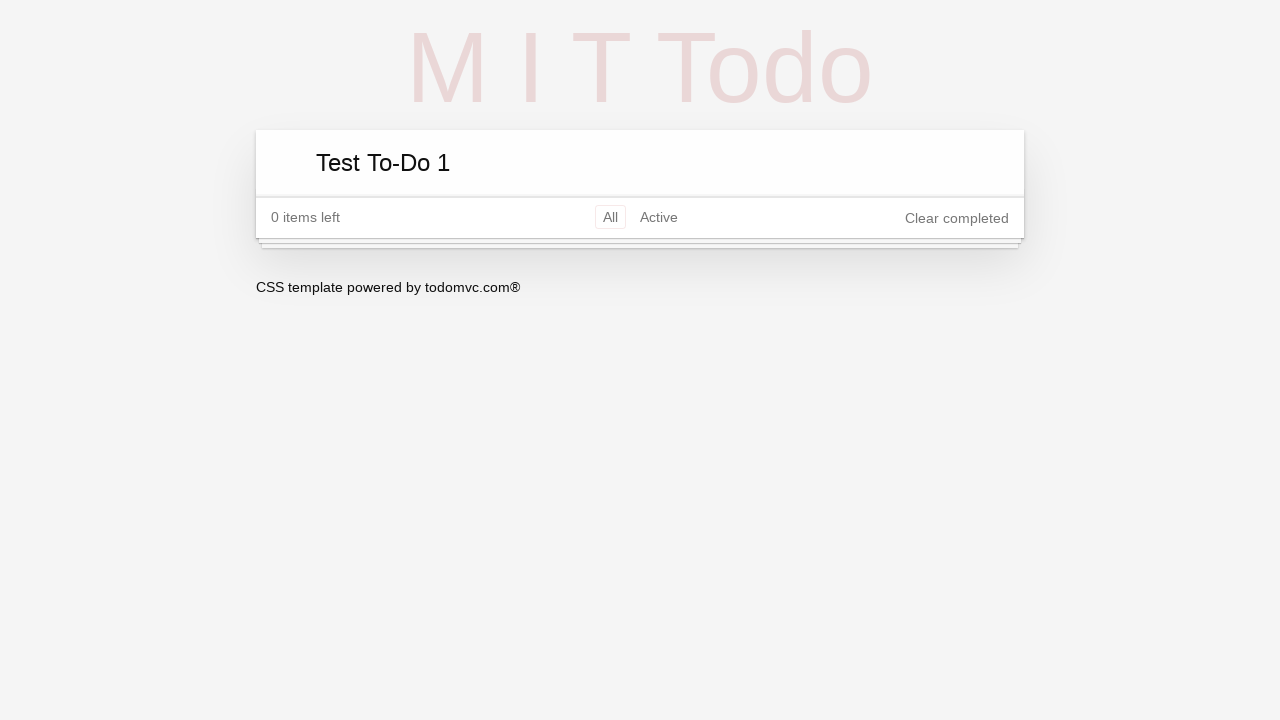

Pressed Enter to add first todo on input[placeholder='What needs to be done?']
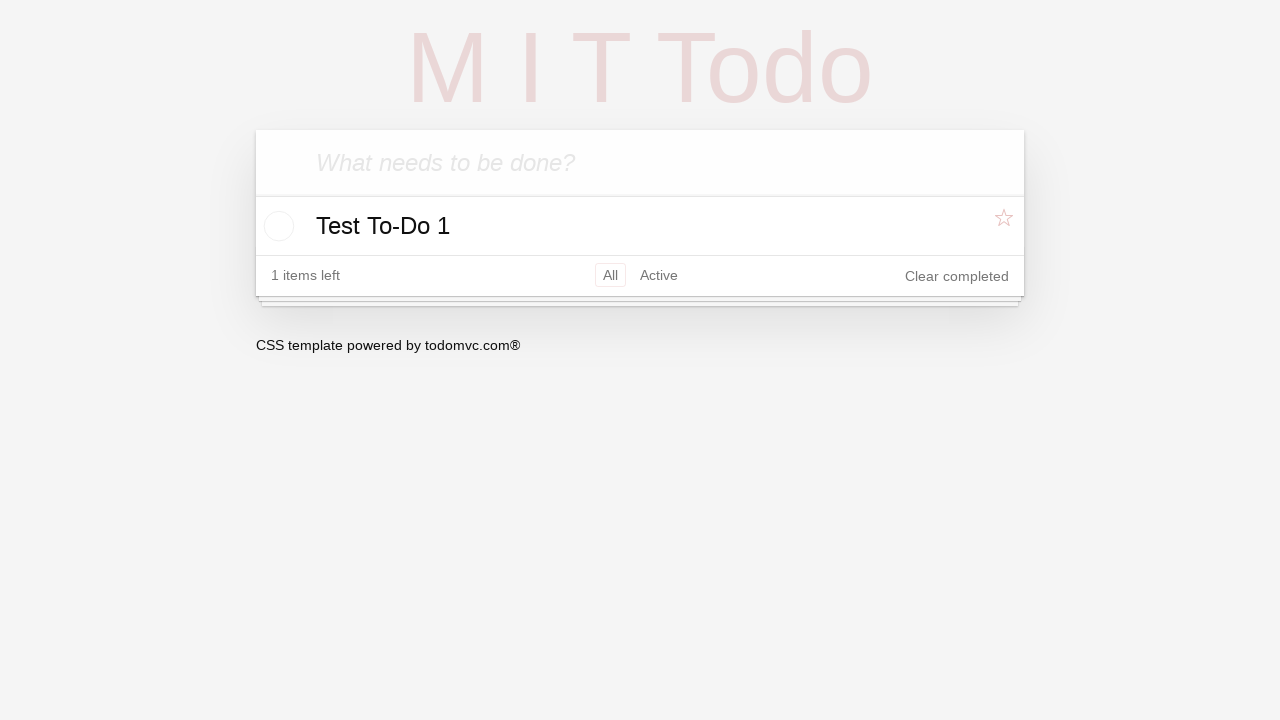

Filled input field with 'Test To-Do 2' on input[placeholder='What needs to be done?']
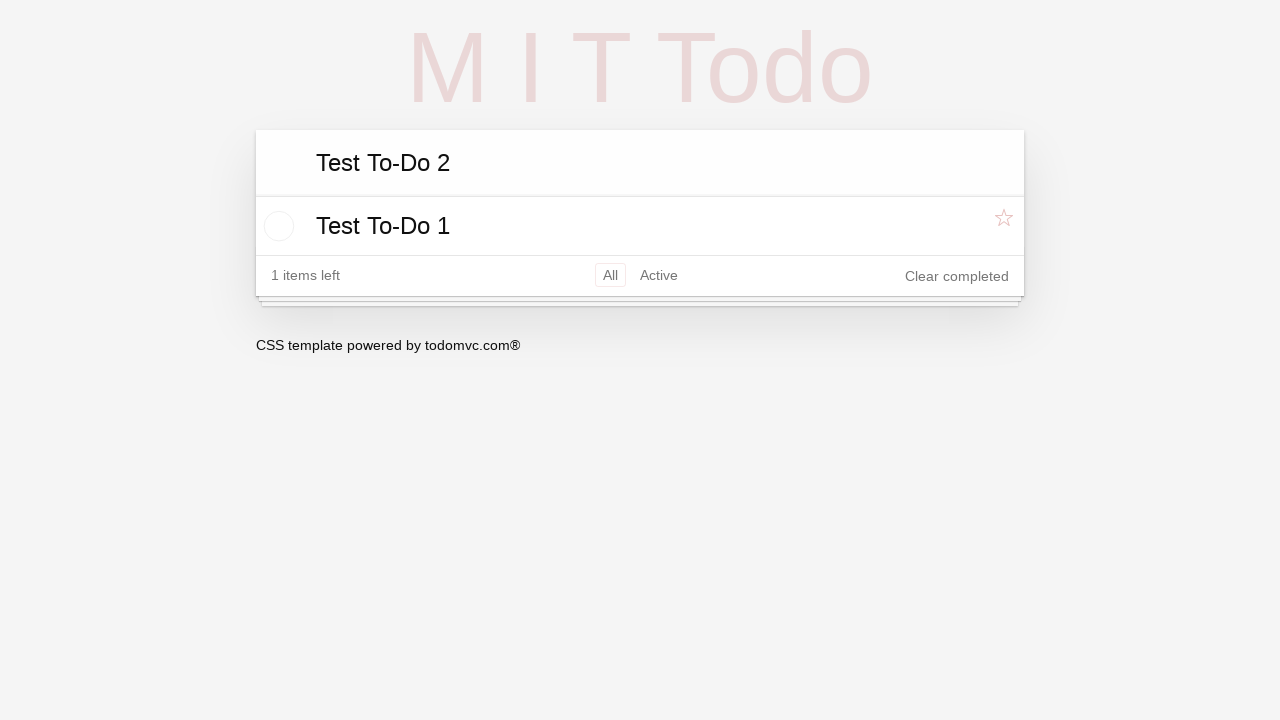

Pressed Enter to add second todo on input[placeholder='What needs to be done?']
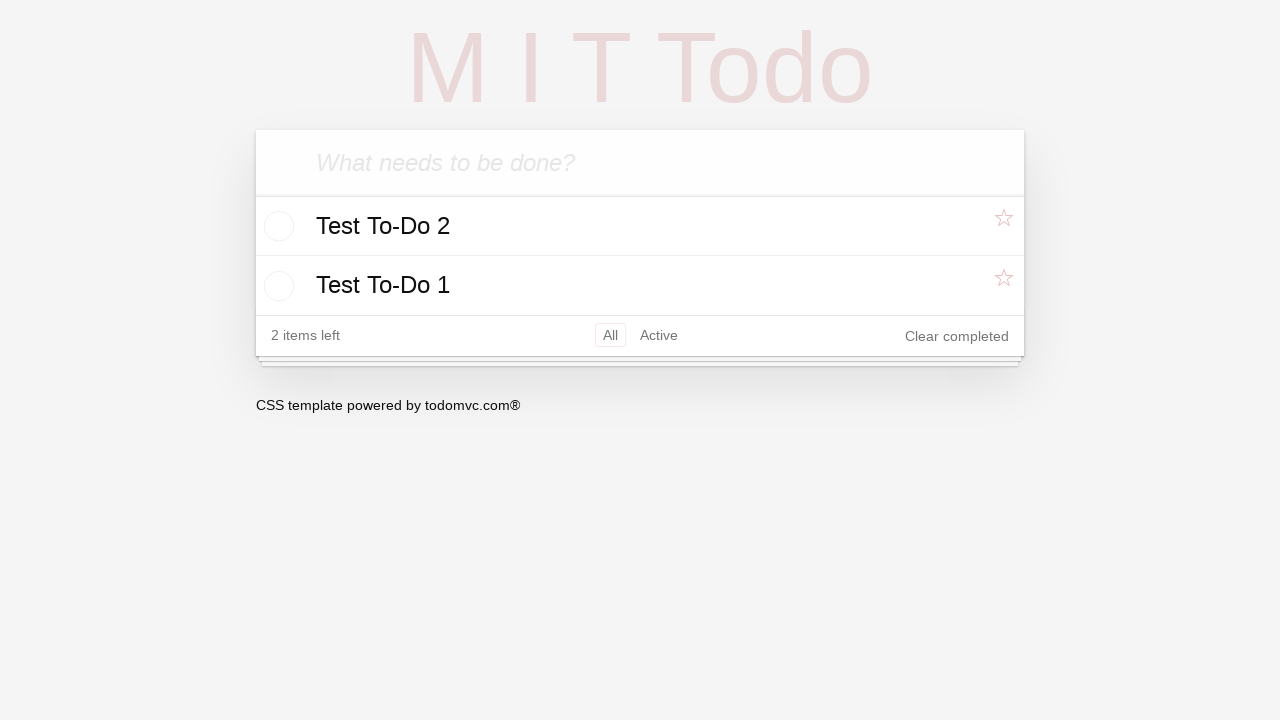

Filled input field with 'Test To-Do 3' on input[placeholder='What needs to be done?']
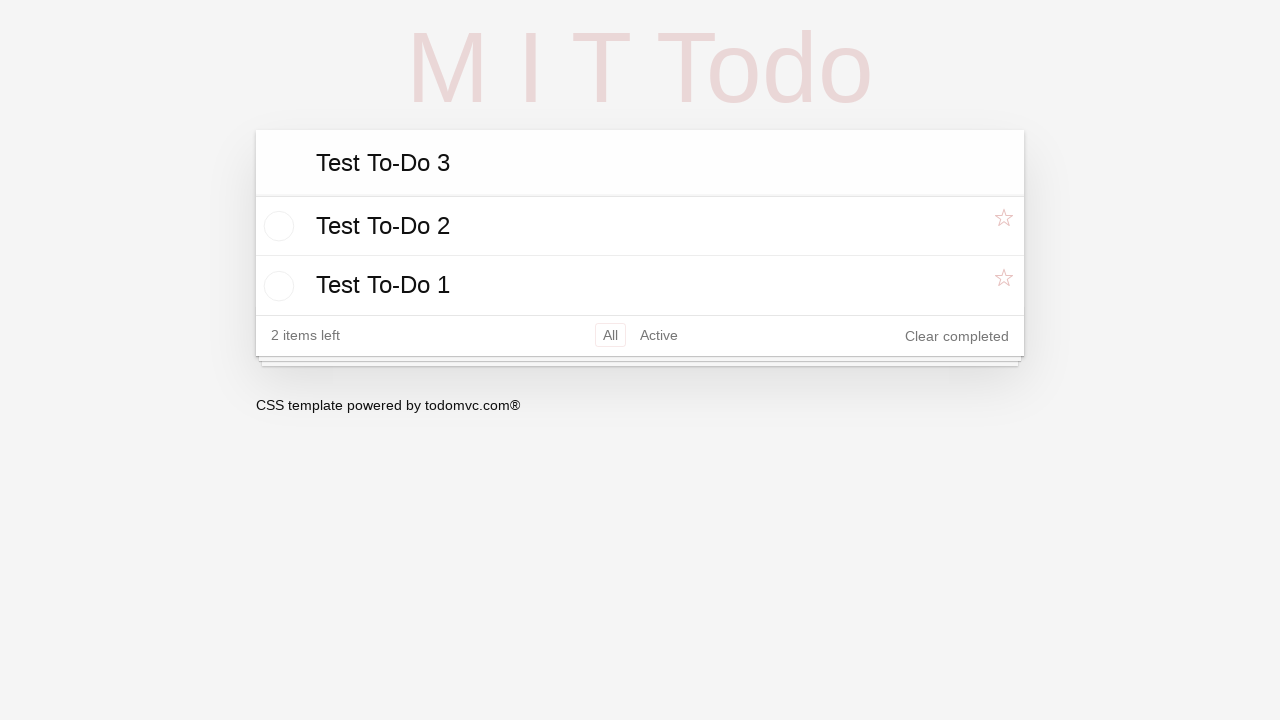

Pressed Enter to add third todo on input[placeholder='What needs to be done?']
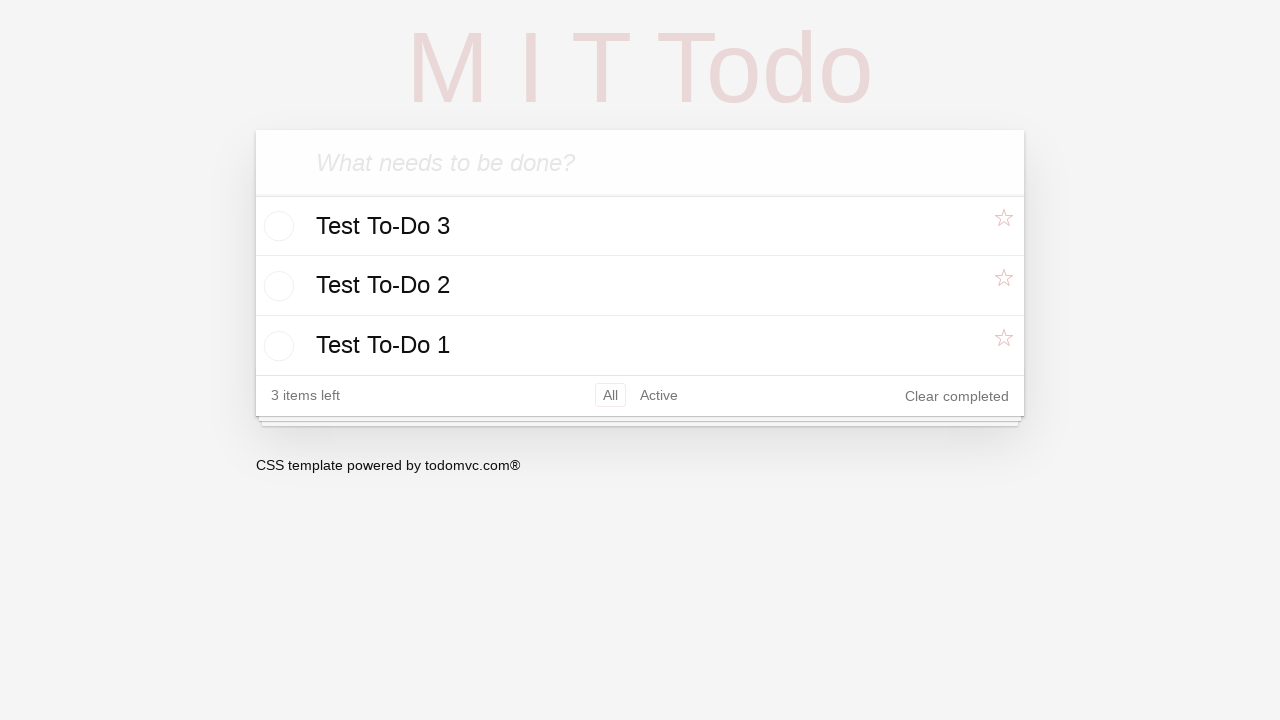

Marked 'Test To-Do 1' as complete at (276, 346) on li.todo:has-text('Test To-Do 1') input[type='checkbox']
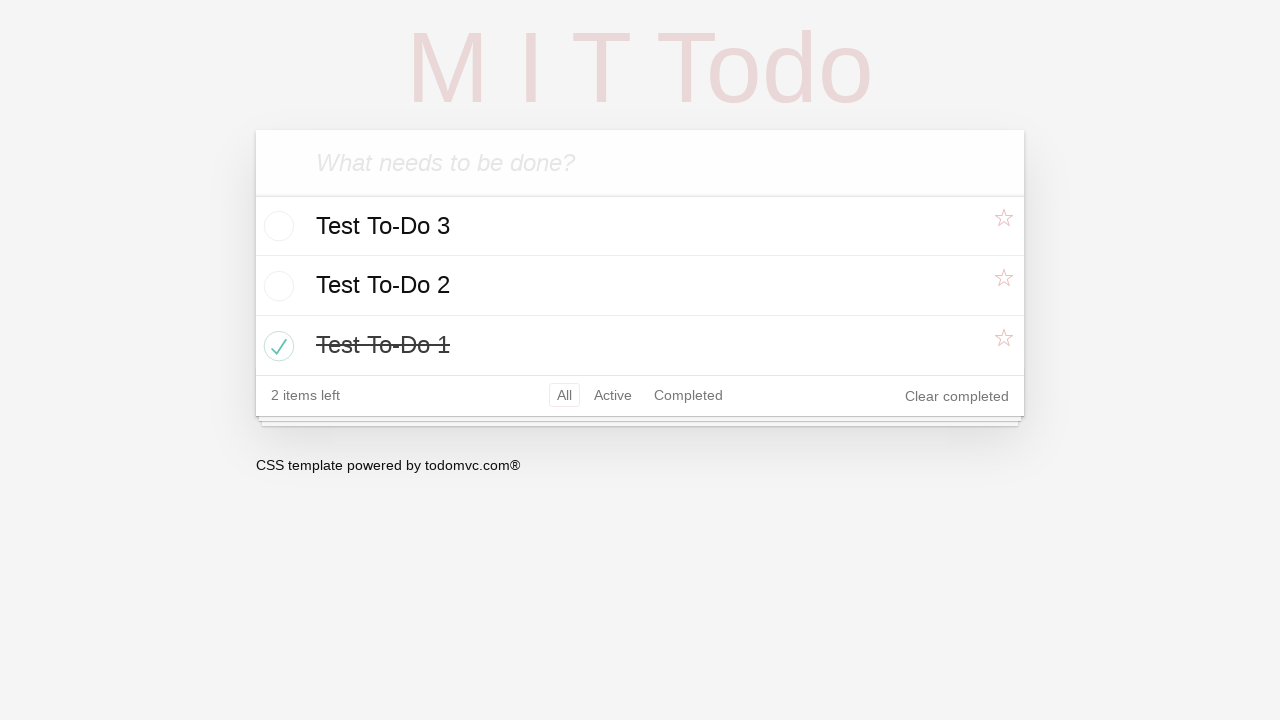

Clicked 'Clear completed' button to remove completed todos at (957, 396) on button.clear-completed
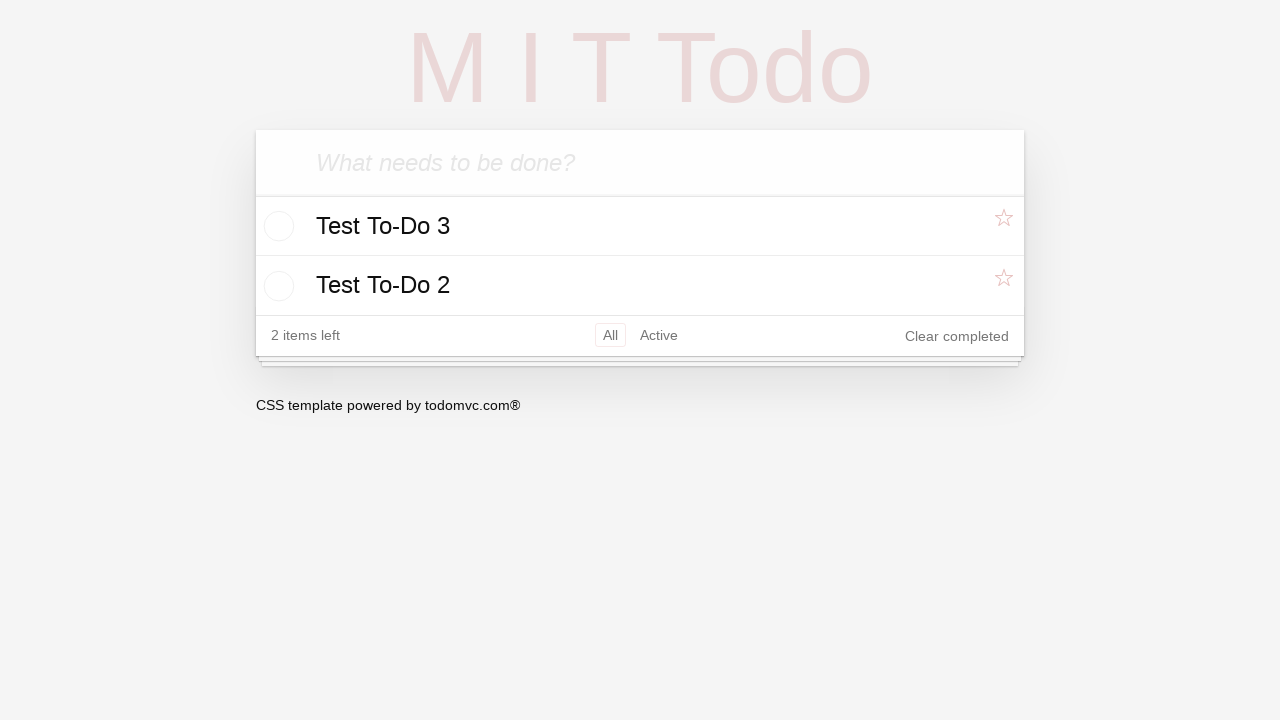

Waited for todo count to update after clearing completed items
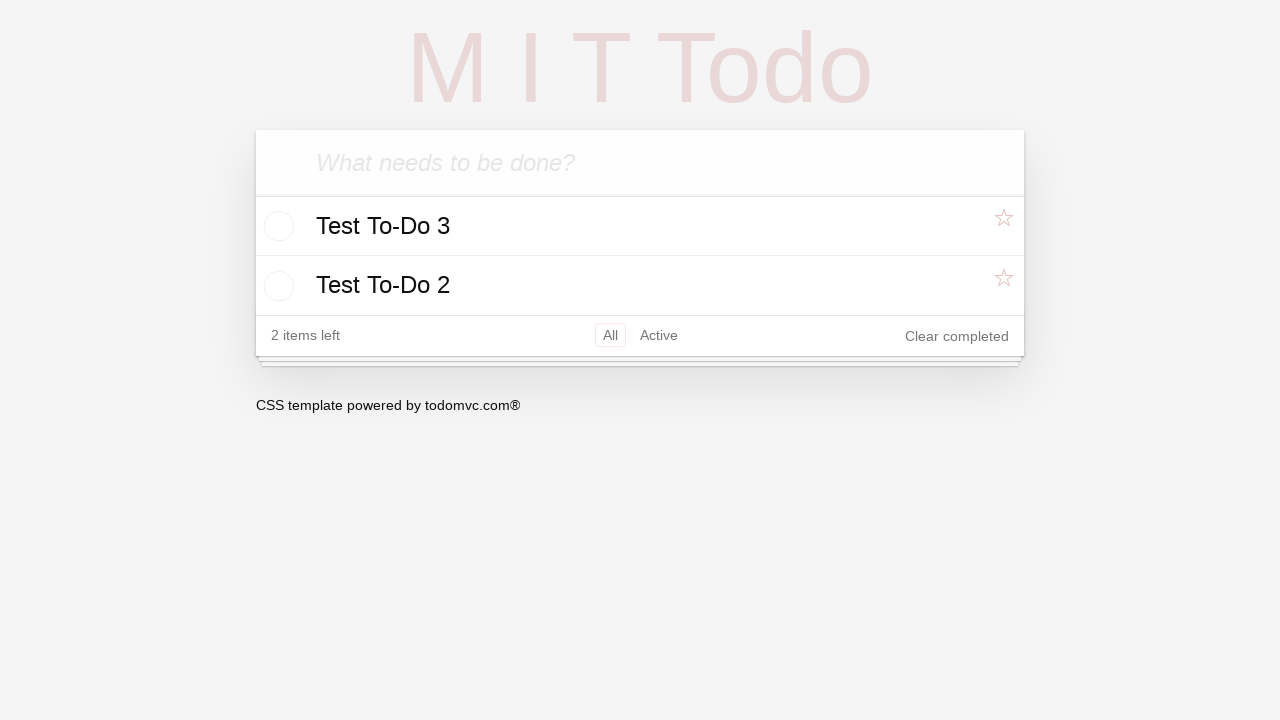

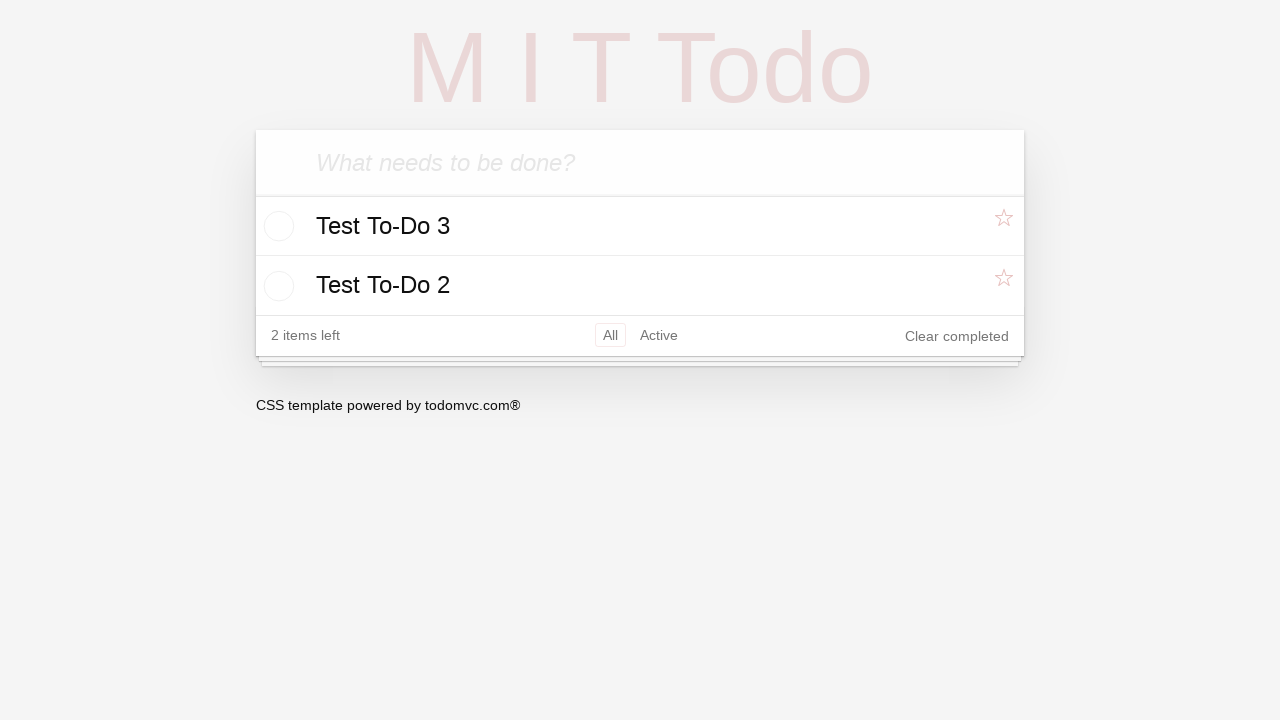